Tests the contact form on Warewolf website by filling in name, email, and message fields, then clicking a checkbox and navigating to more info link

Starting URL: https://warewolf.io/

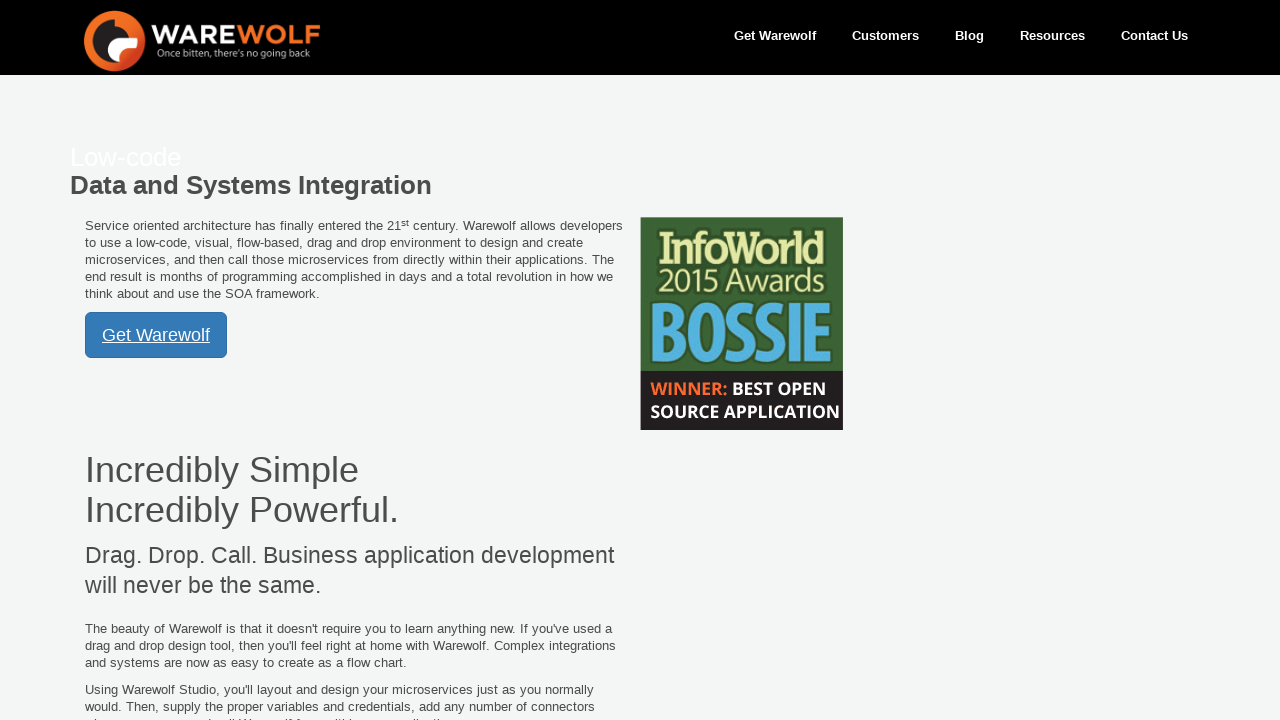

Clicked 'Contact Us' link at (1154, 36) on a:text('Contact Us')
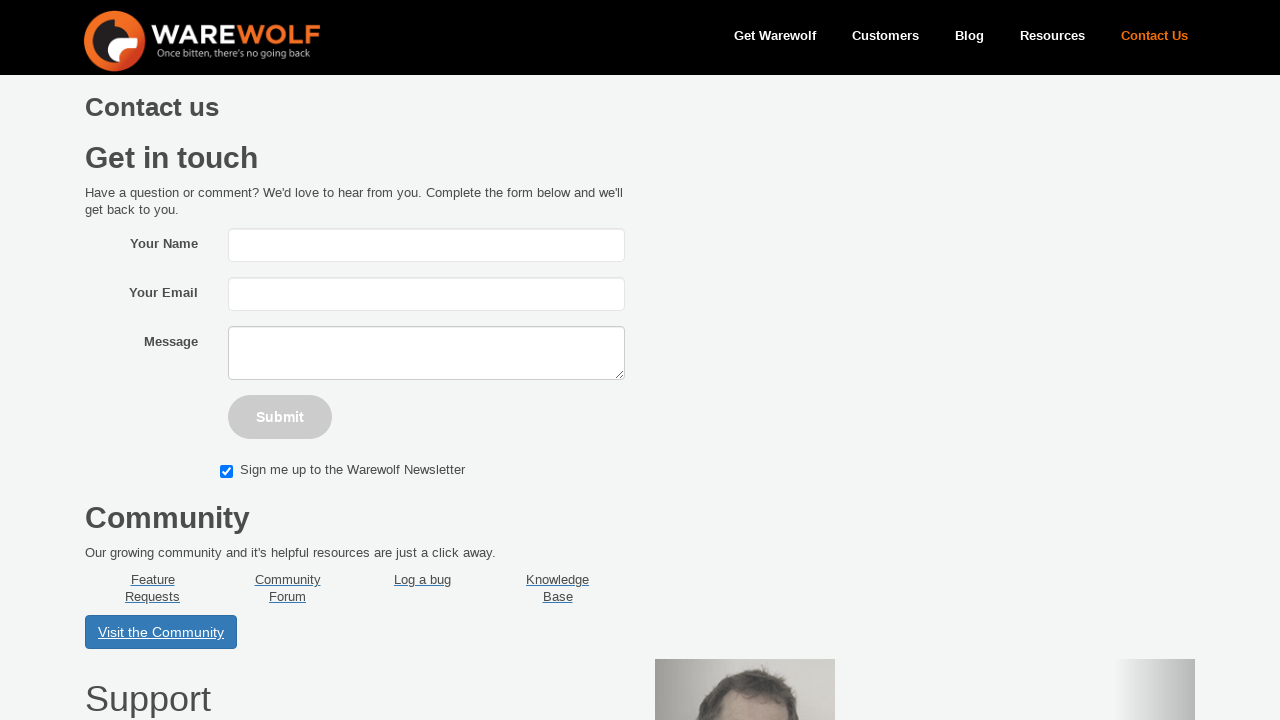

Filled name field with 'Ashley Lewis' on #Field105
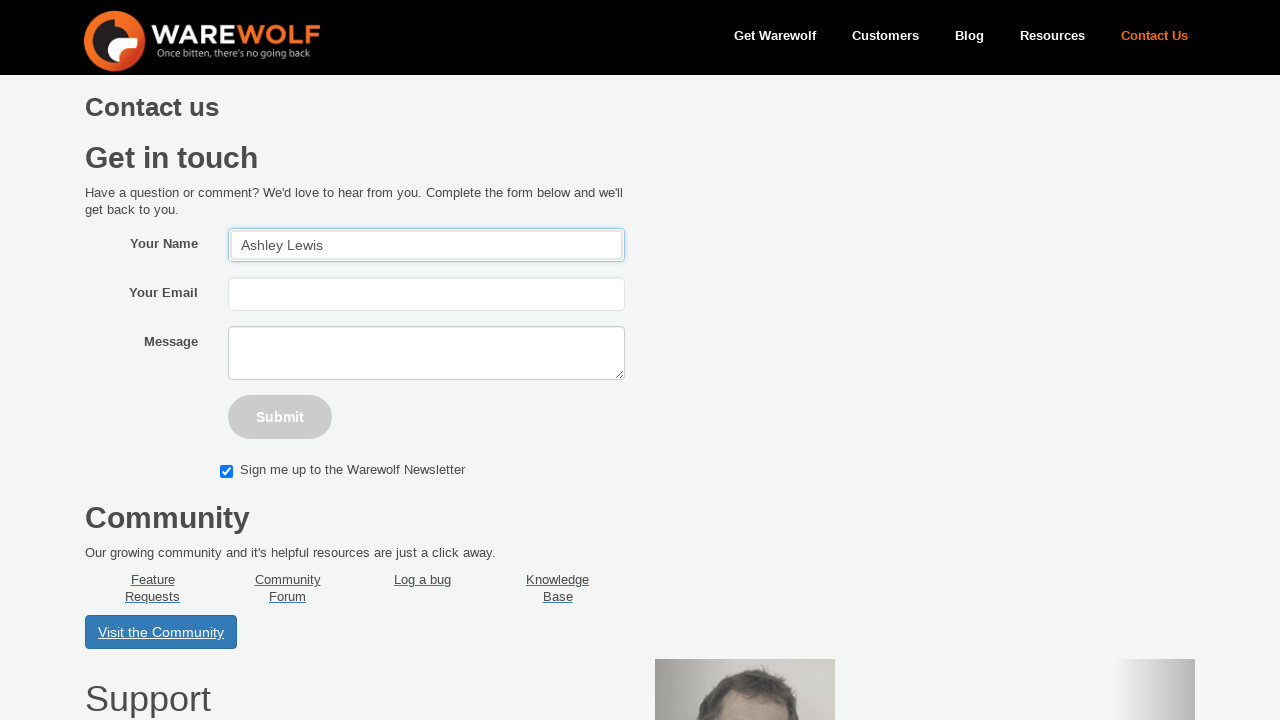

Filled email field with 'ashley.lewis@dev2.co.za' on #Field2
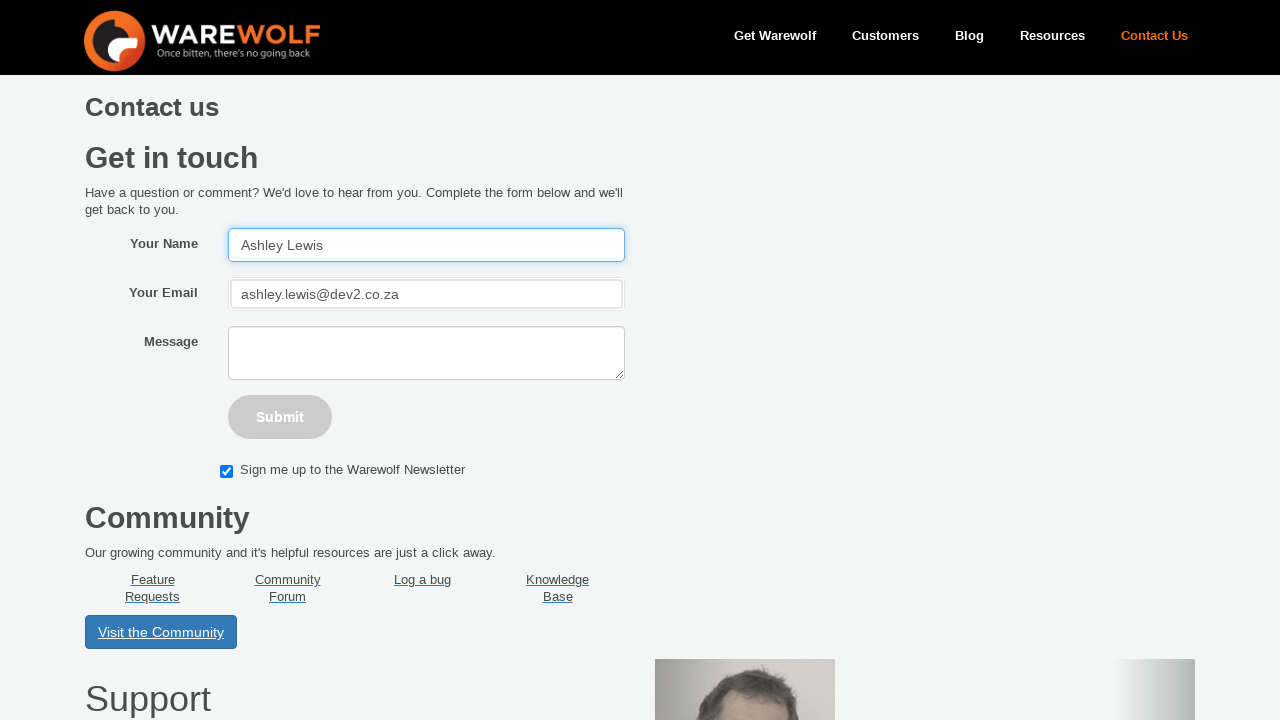

Filled message field with 'I love Warewolf :D:D:D' on #Field3
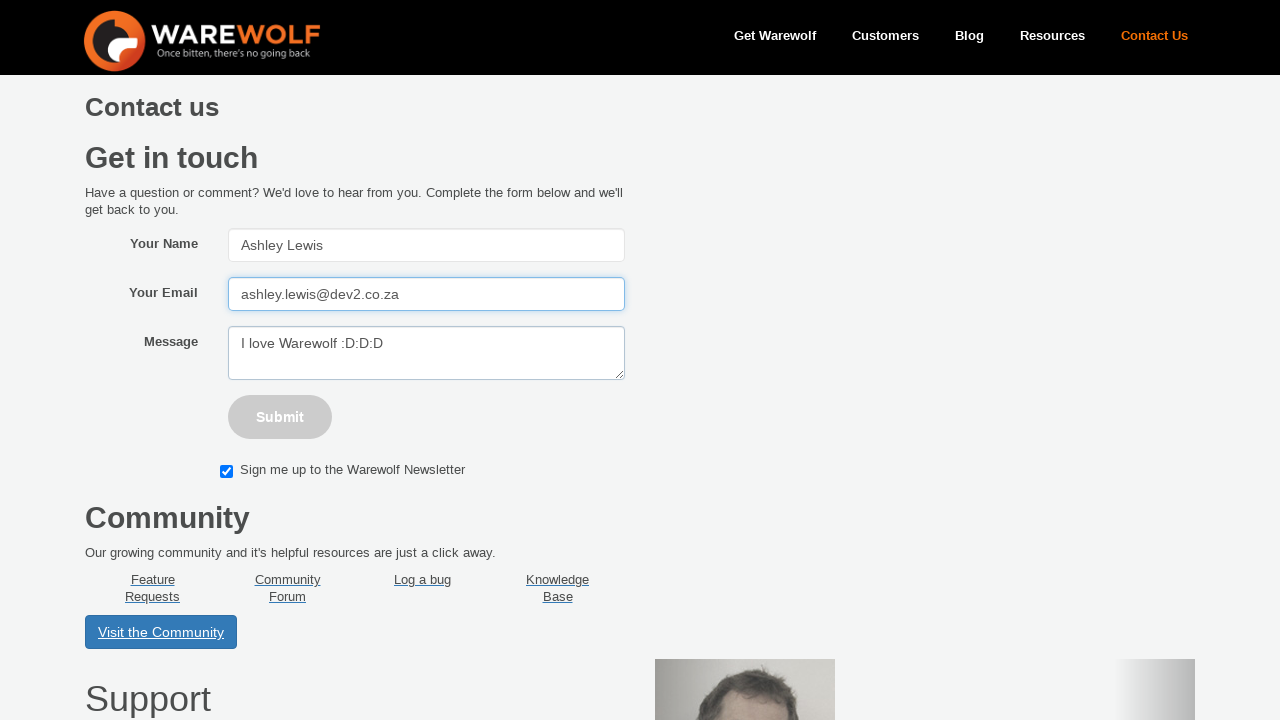

Clicked the checkbox at (342, 471) on .fake-checkbox-label
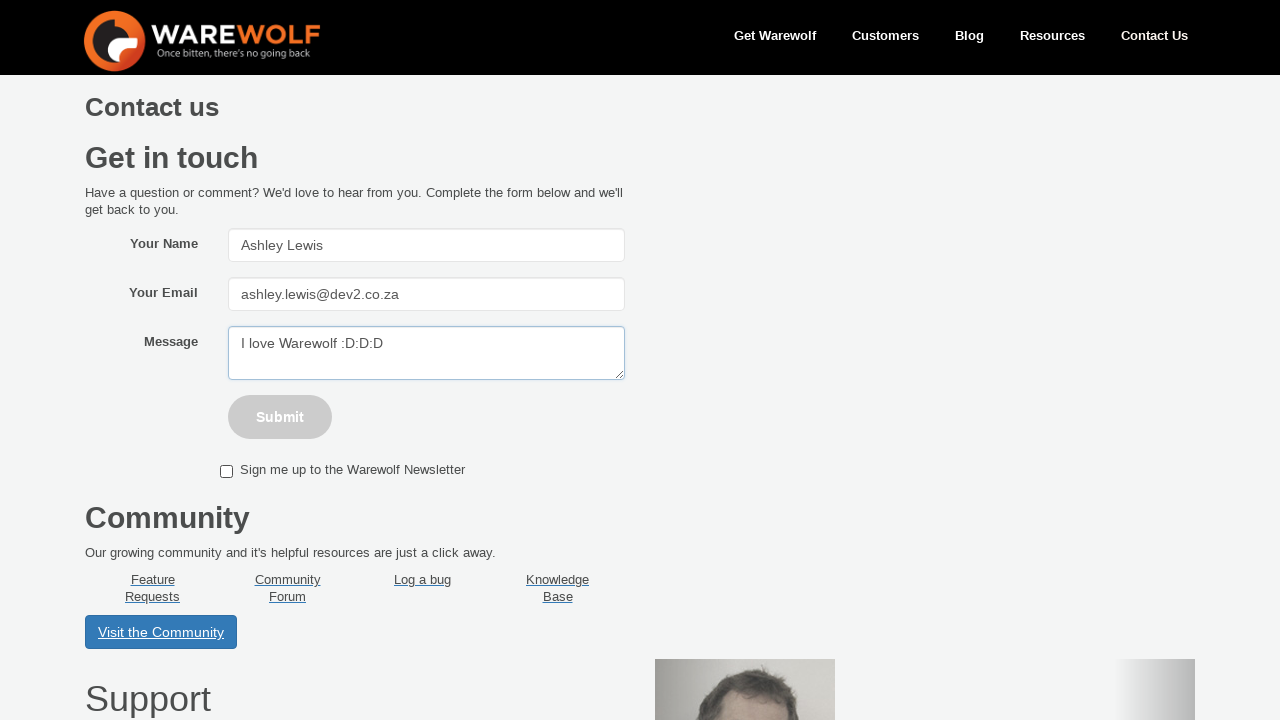

Scrolled 'More info' link into view
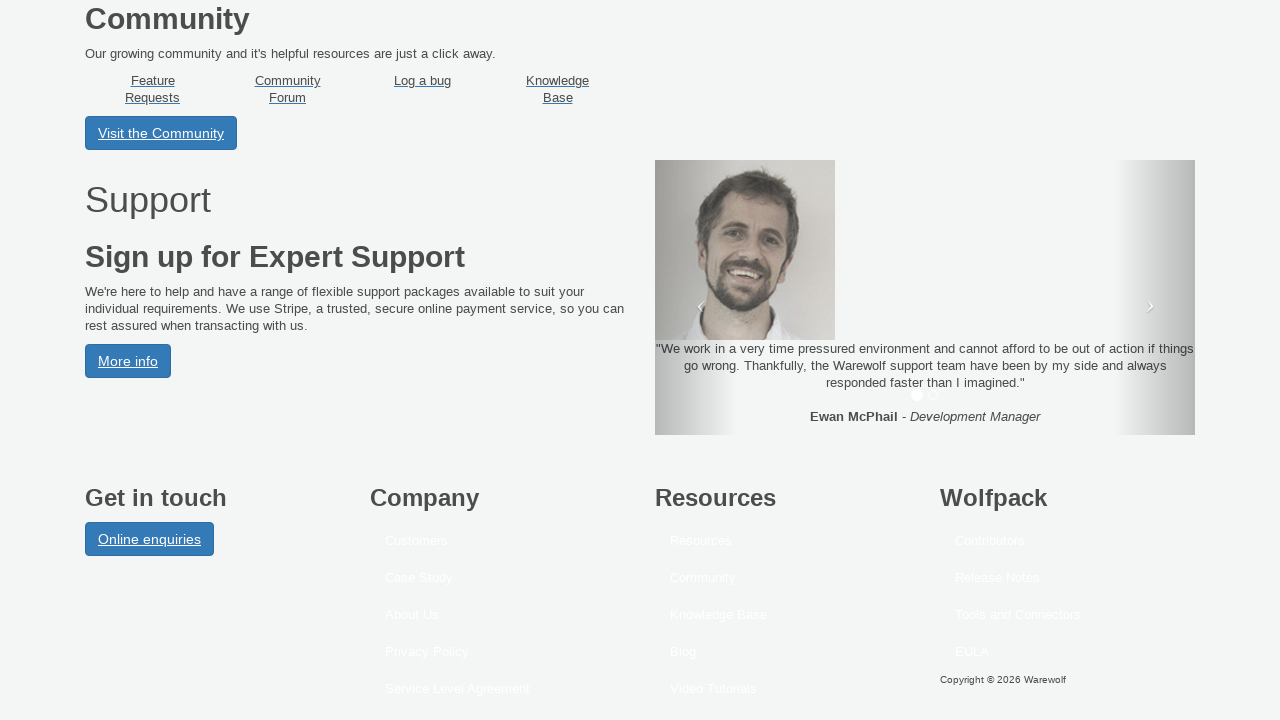

Clicked 'More info' link at (128, 361) on a:text('More info')
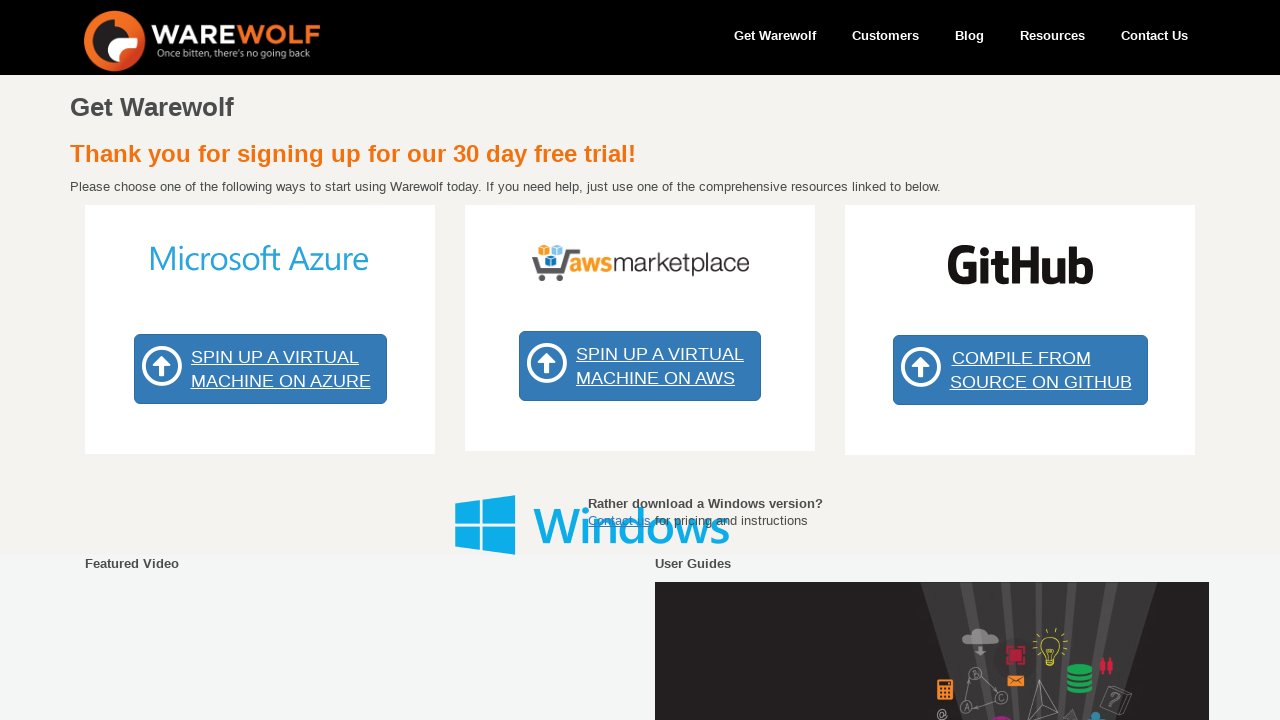

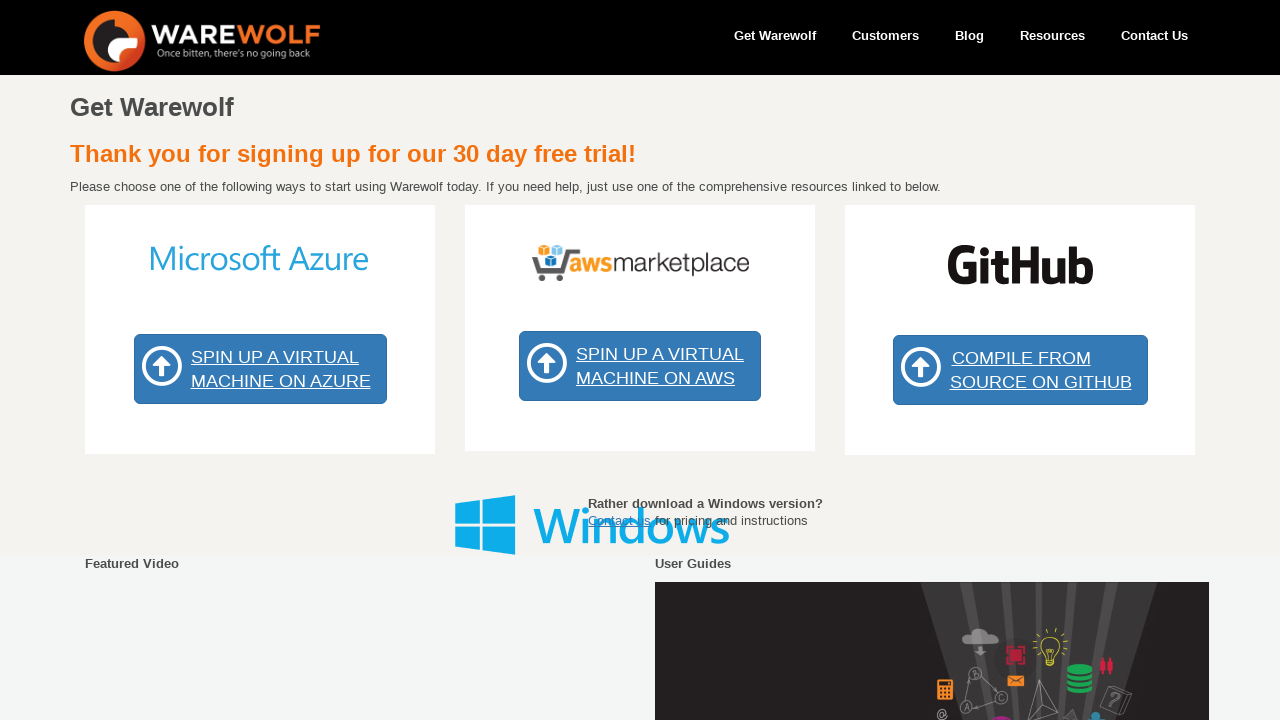